Tests double-click functionality by switching to an iframe and double-clicking on text to change its color, then verifying the style attribute contains "red".

Starting URL: https://www.w3schools.com/tags/tryit.asp?filename=tryhtml5_ev_ondblclick2

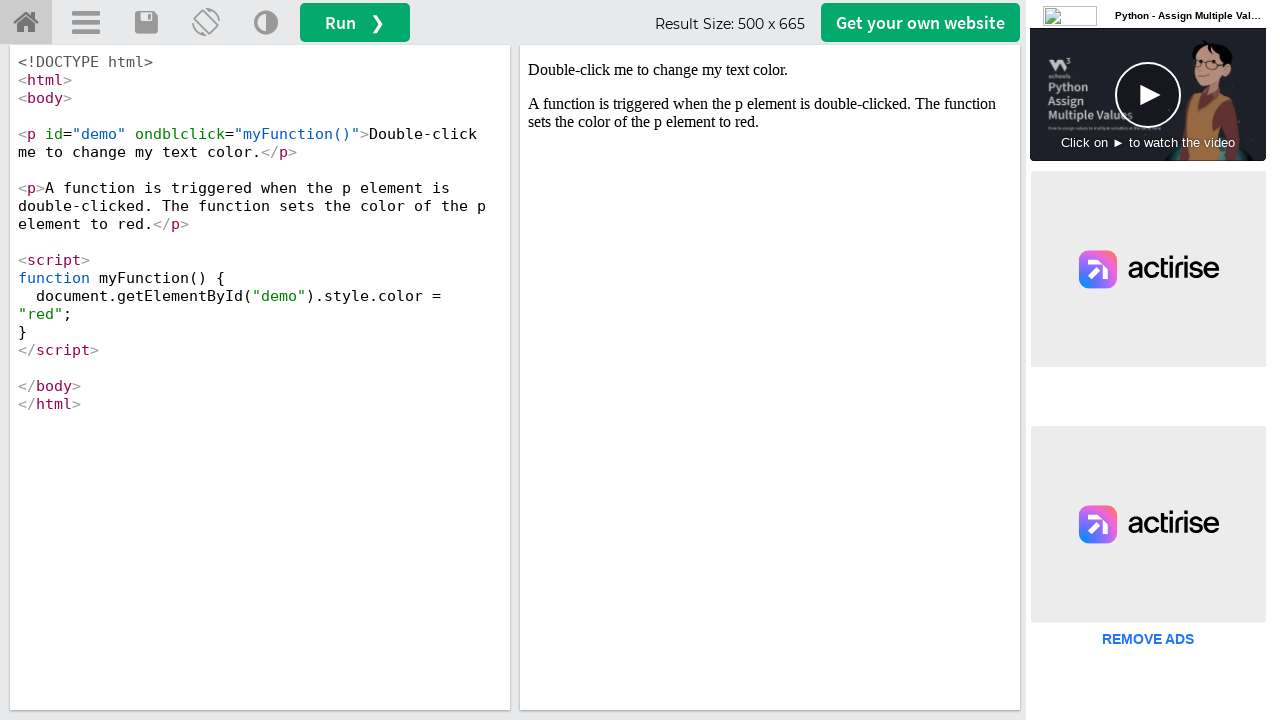

Located iframe with id 'iframeResult'
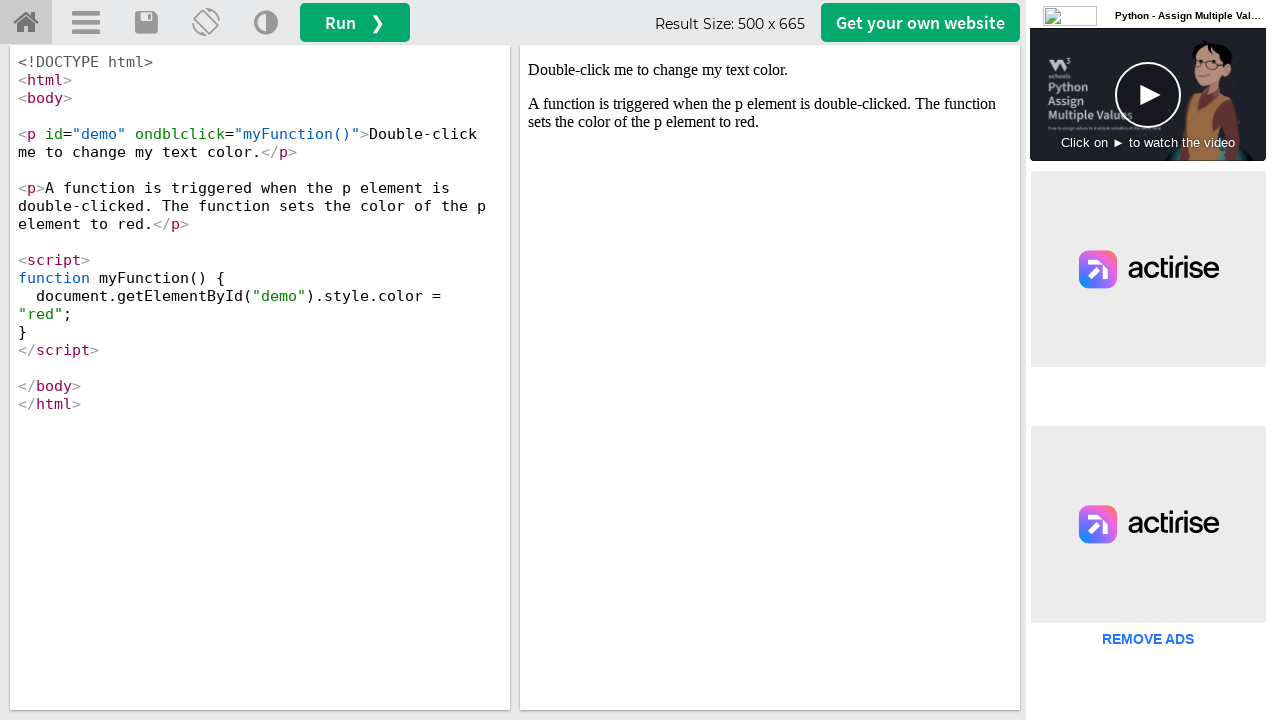

Located text element with id 'demo' inside iframe
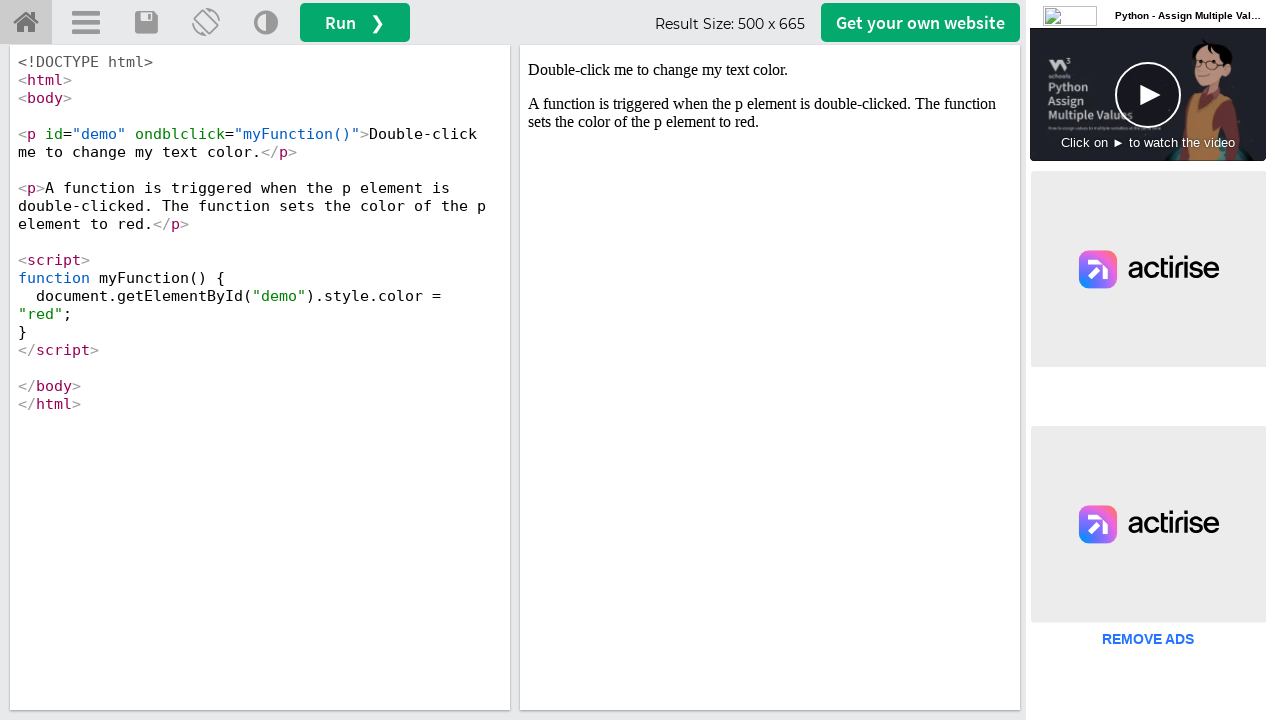

Double-clicked on the text element to trigger color change at (770, 70) on #iframeResult >> internal:control=enter-frame >> #demo
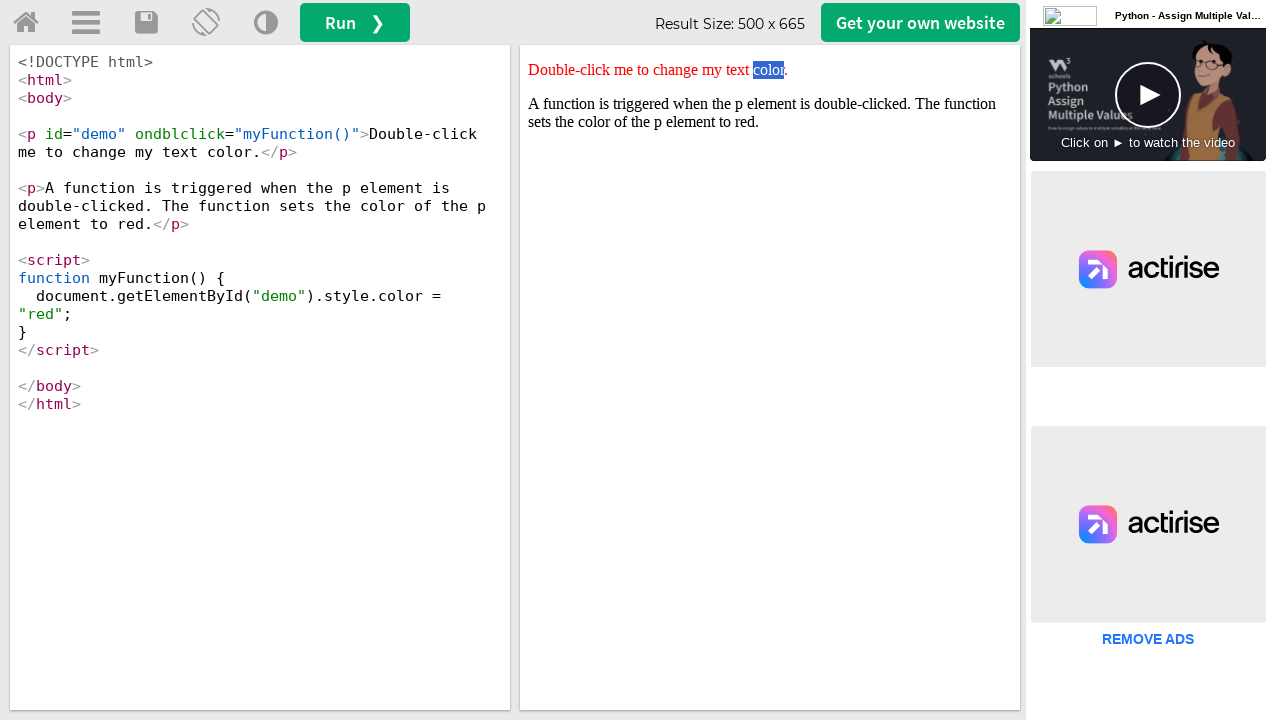

Retrieved style attribute from text element
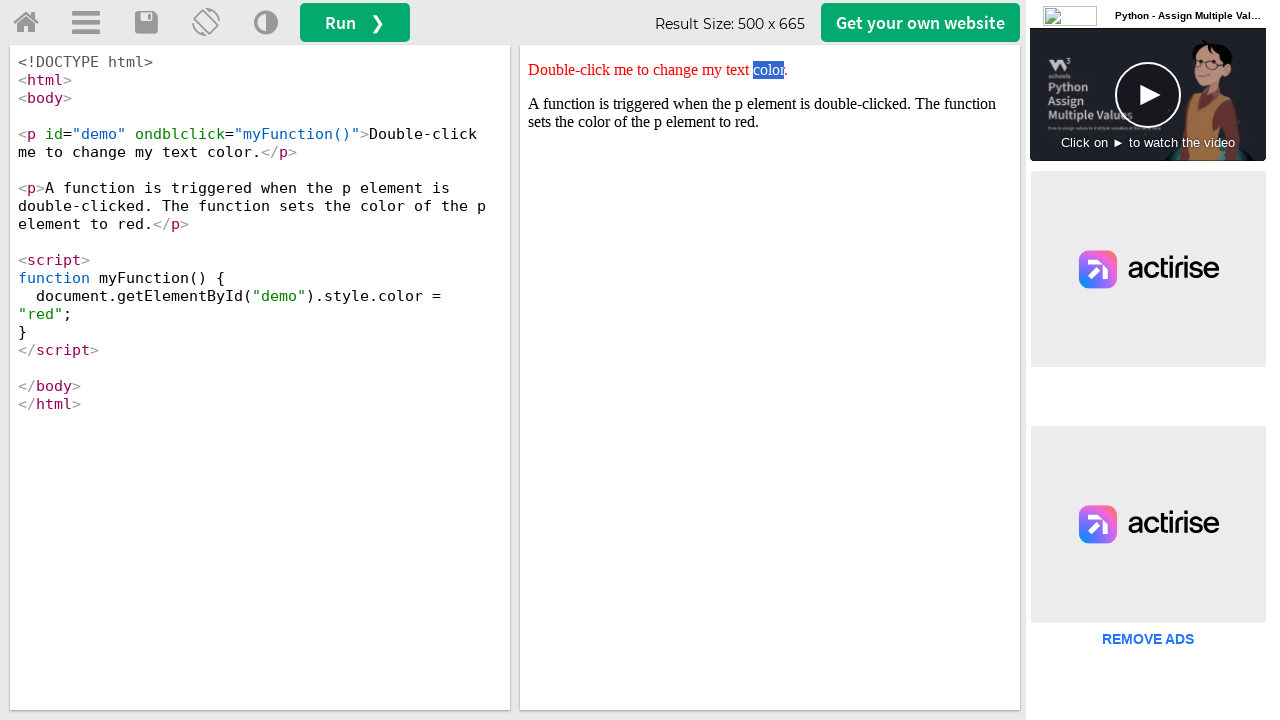

Verified that style attribute contains 'red'
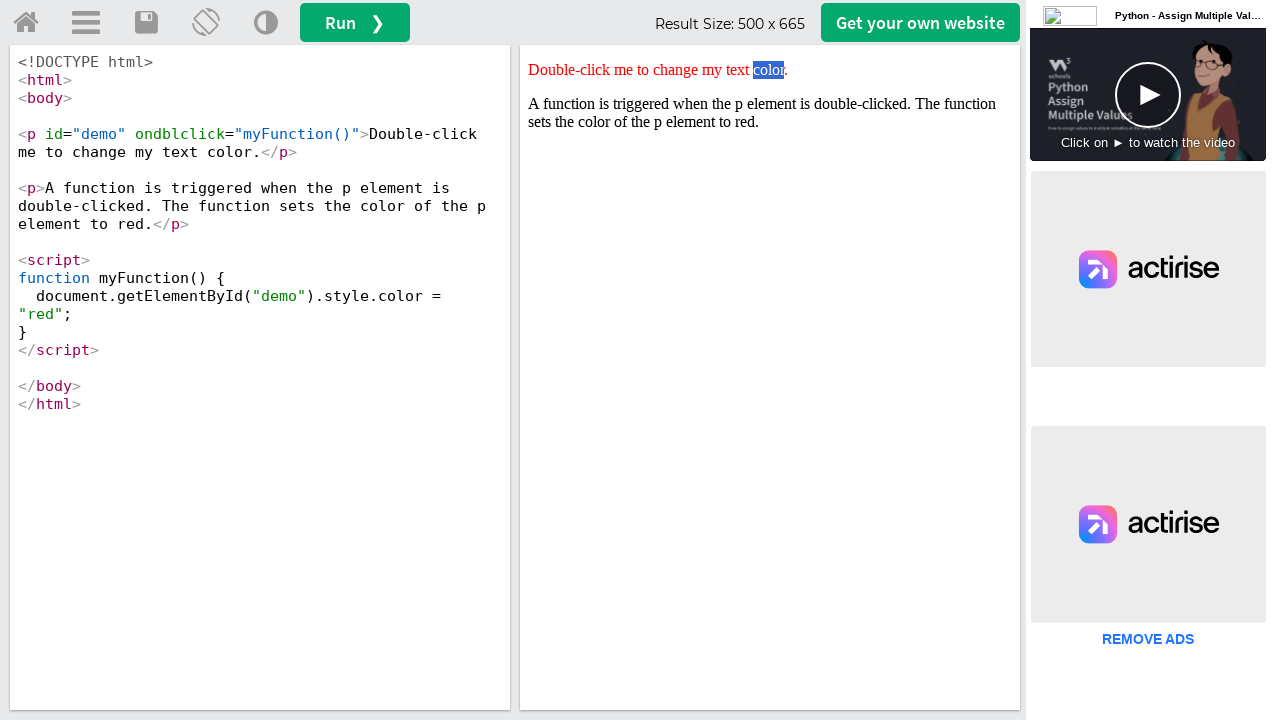

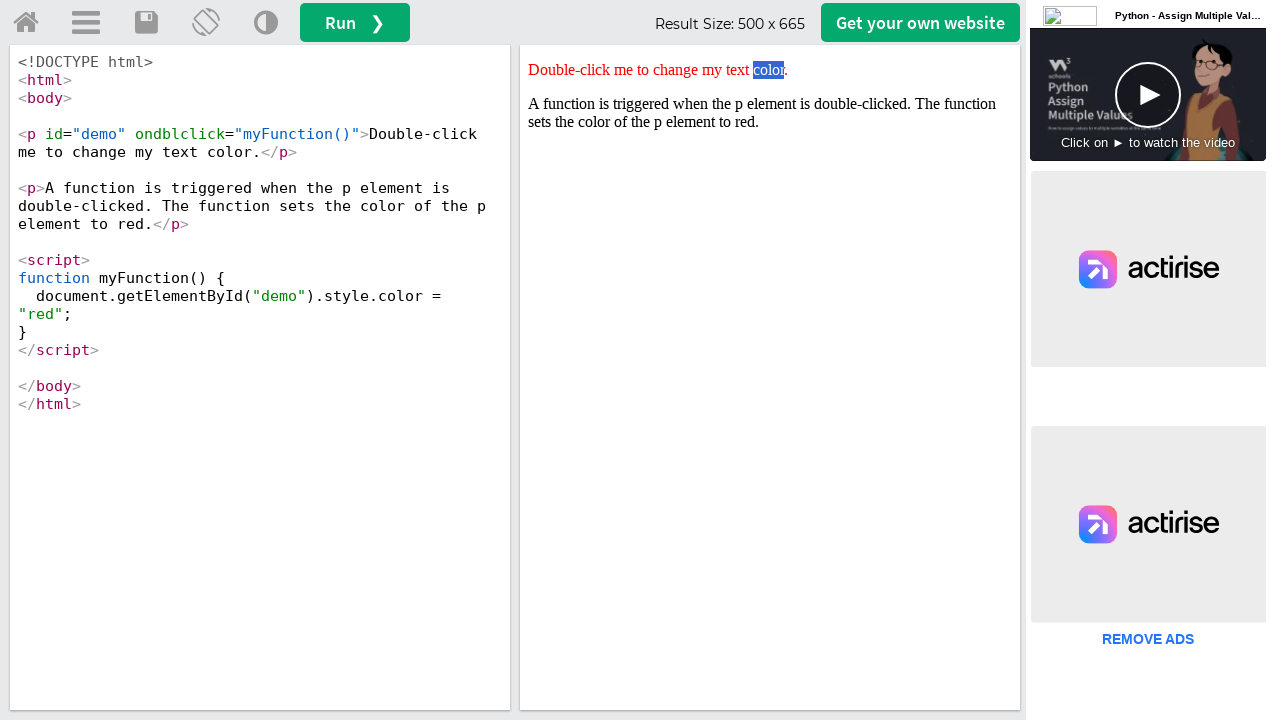